Tests element counting by class name on two different websites

Starting URL: https://egg.live/es-ar/

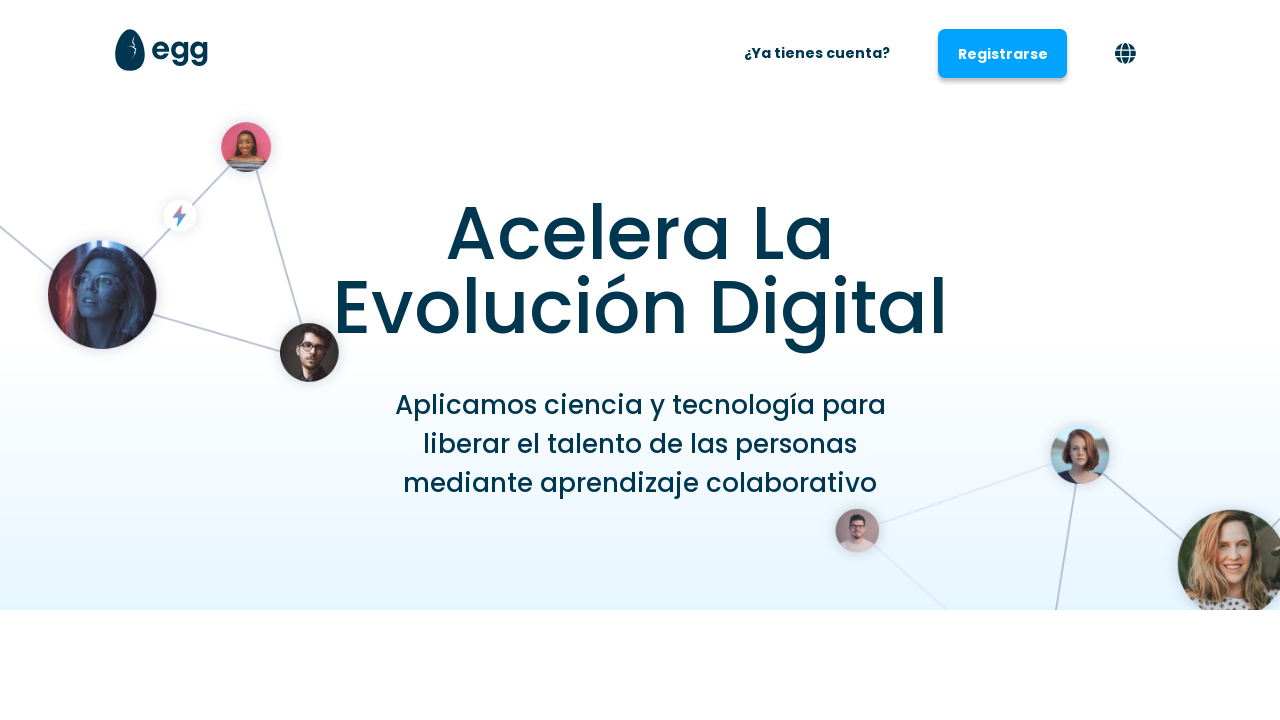

Waited for button elements to be present on the page
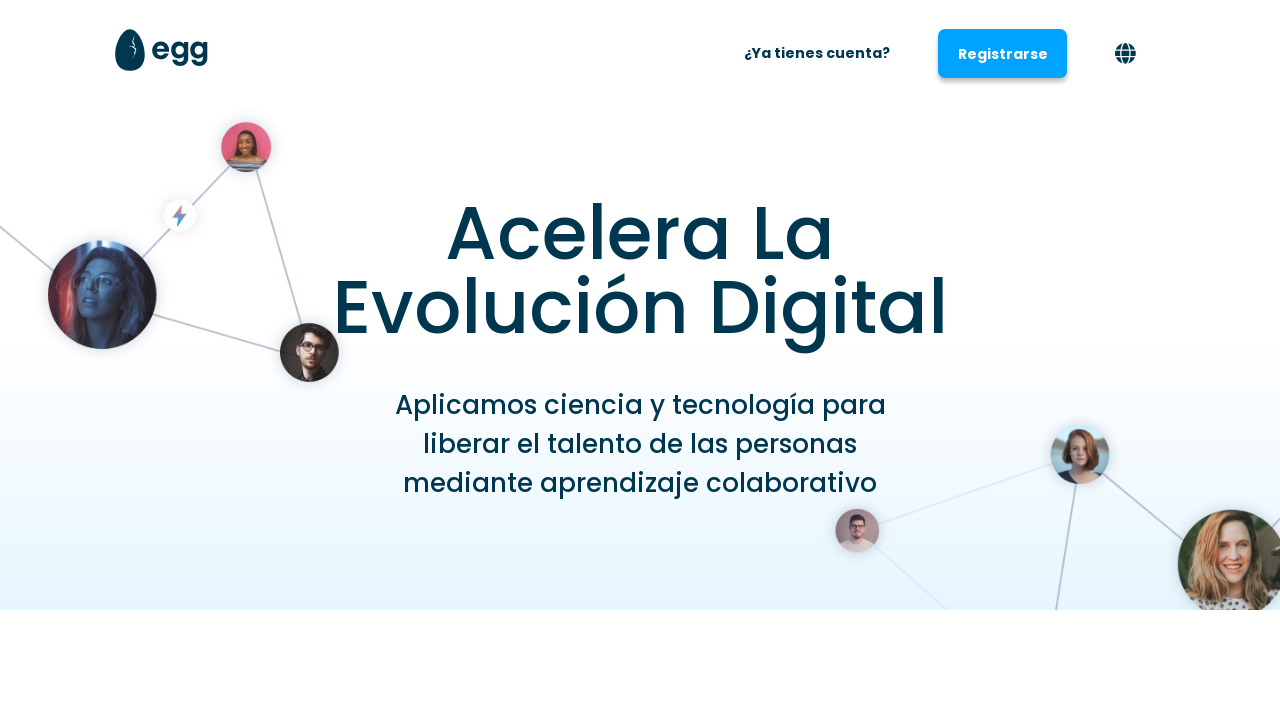

Navigated to product page on thisisfeliznavidad.com
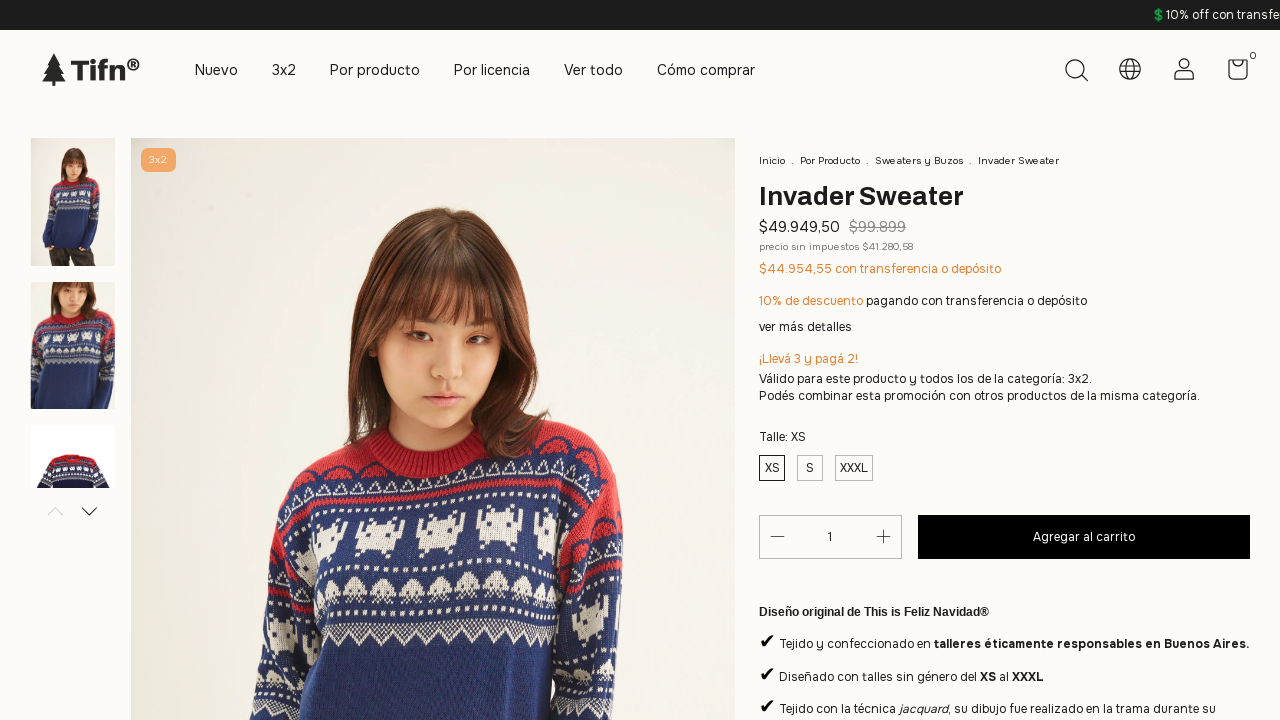

Waited for product slider images to be present
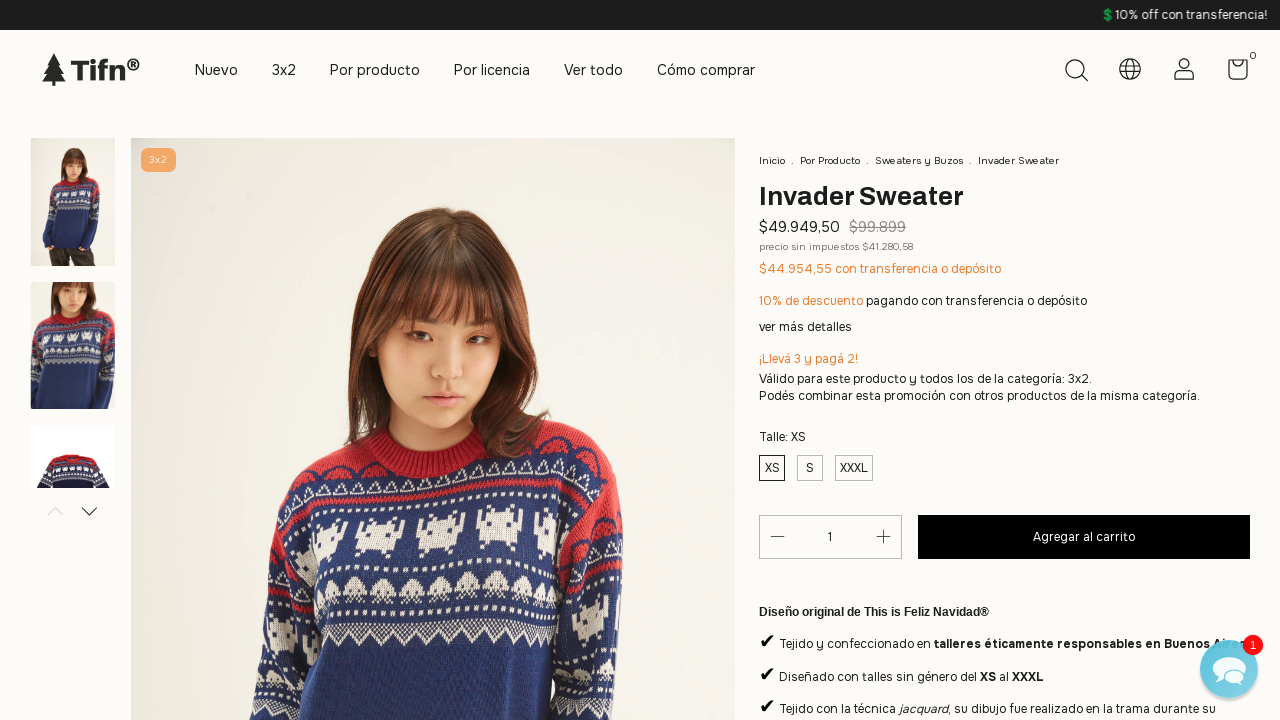

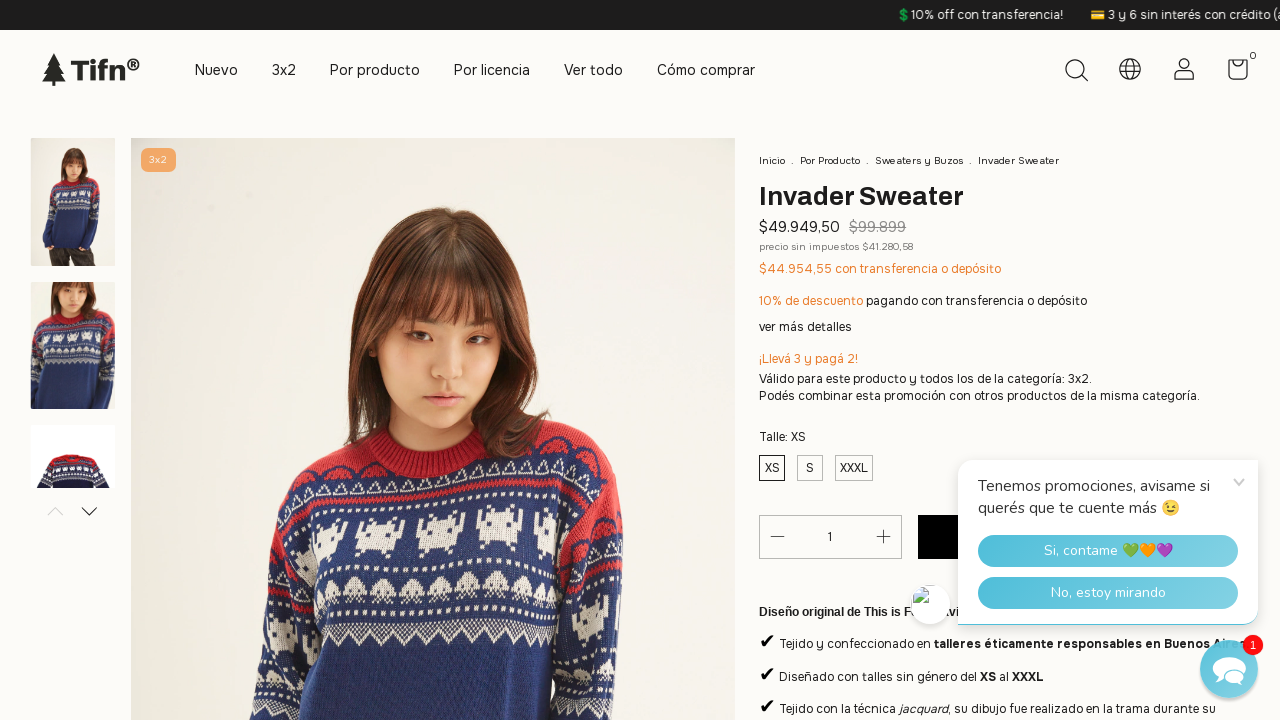